Tests the homepage search functionality on a vegetable shopping practice site by searching for products, adding an item to cart, clearing the search, and verifying a different product search result.

Starting URL: https://rahulshettyacademy.com/seleniumPractise/#/

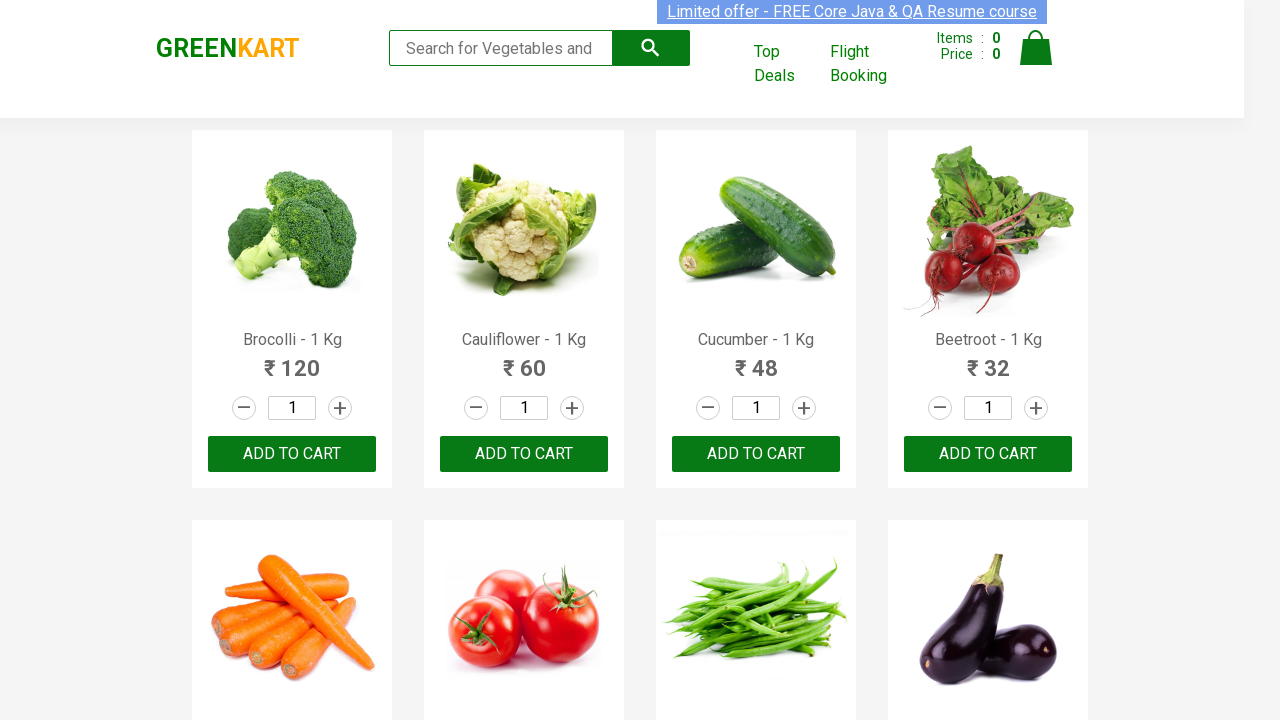

Typed 'ca' in search box to filter products on .search-keyword
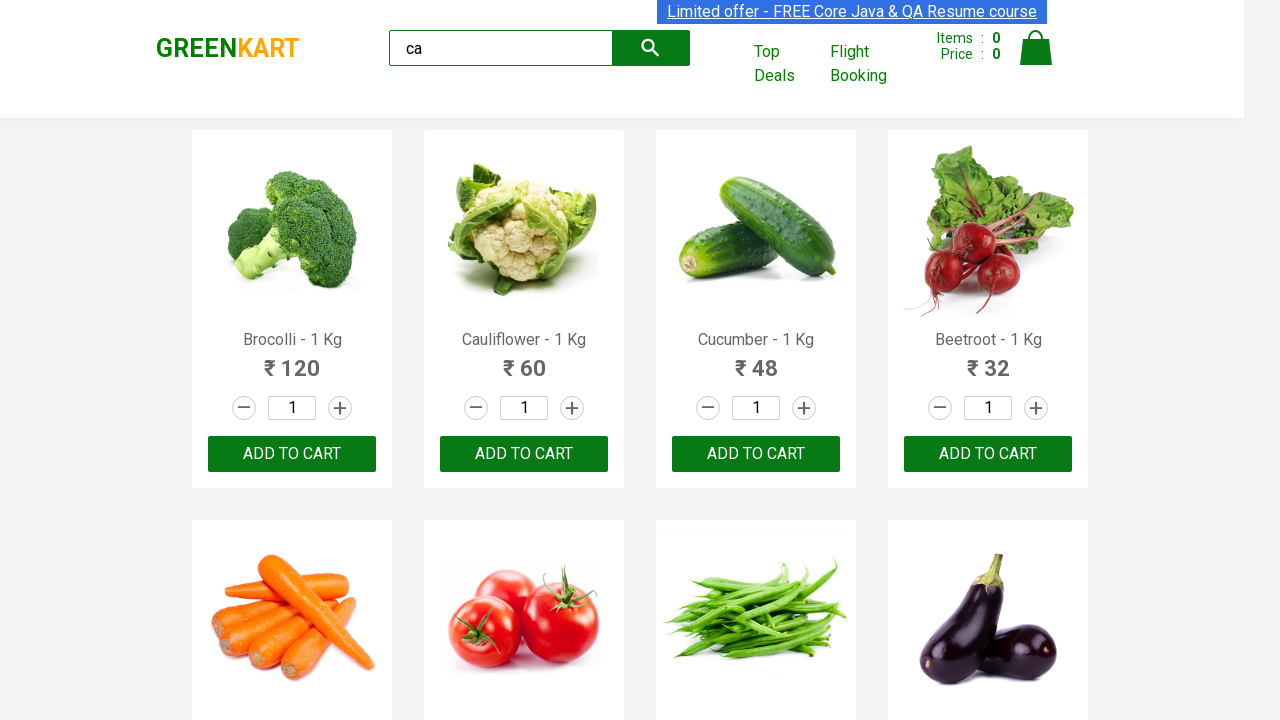

Waited for products to filter after search
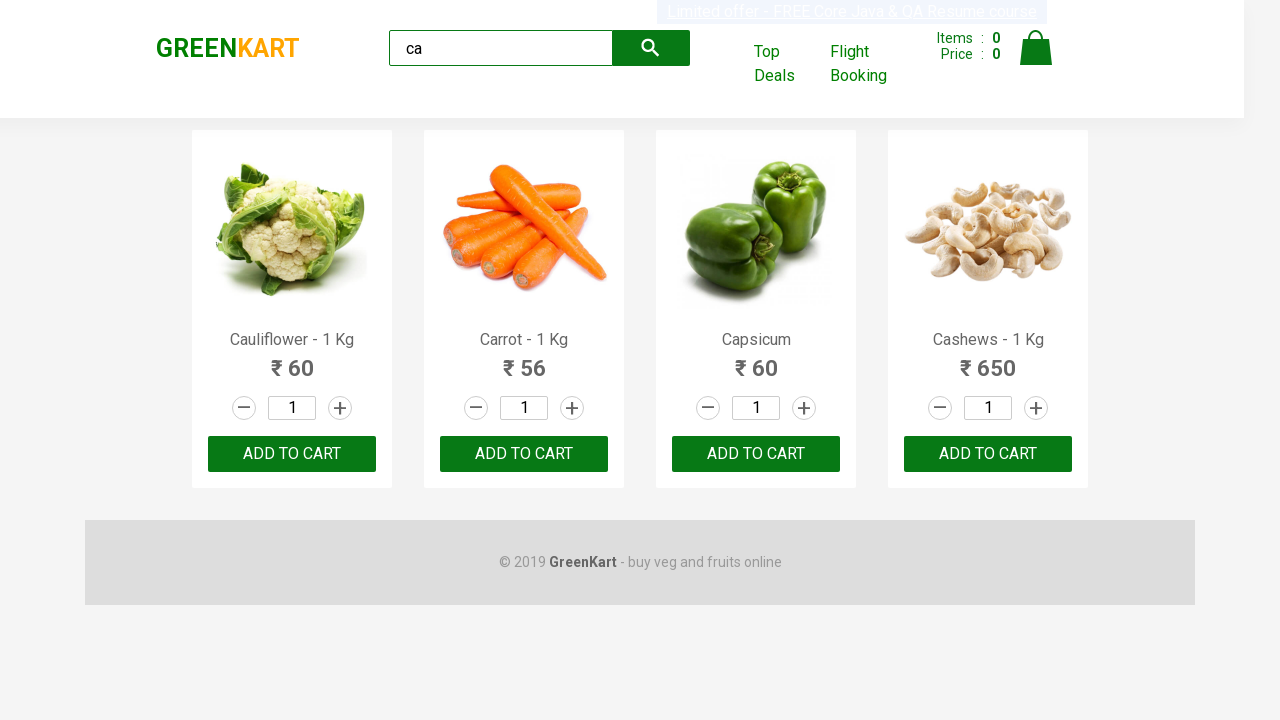

Clicked 'ADD TO CART' button on third product at (756, 454) on .products .product >> nth=2 >> text=ADD TO CART
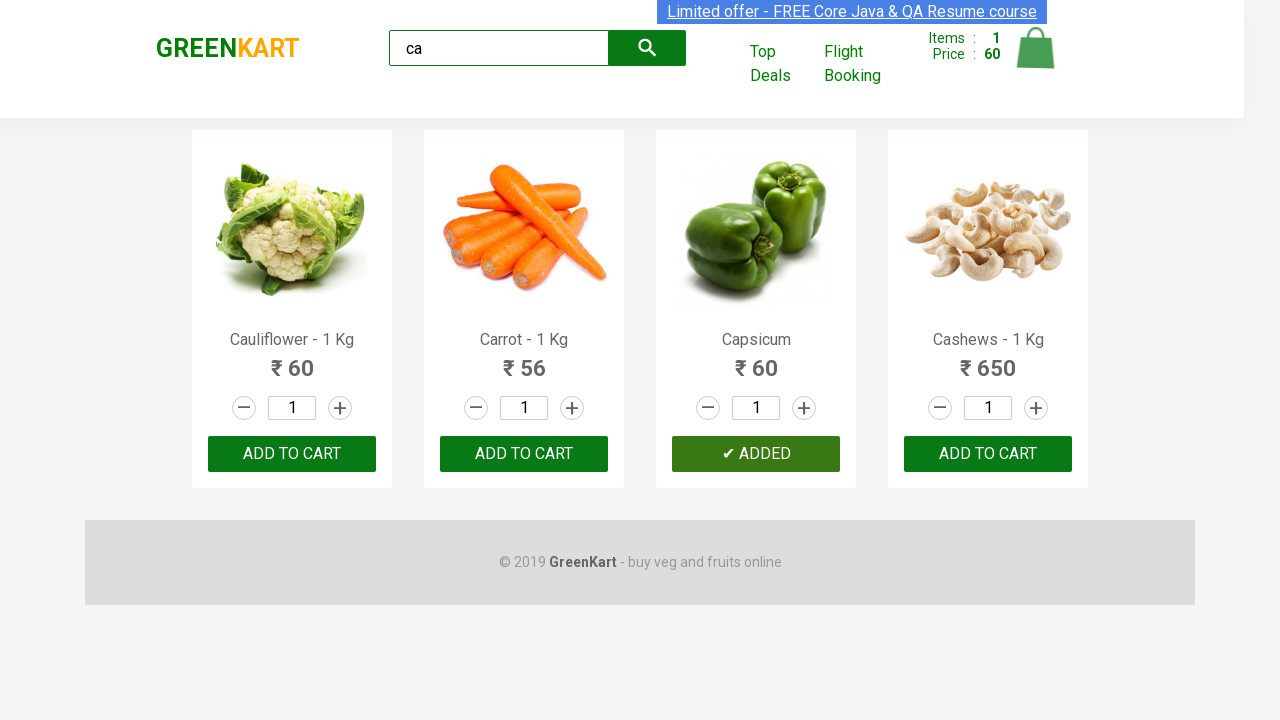

Waited for cart to update after adding item
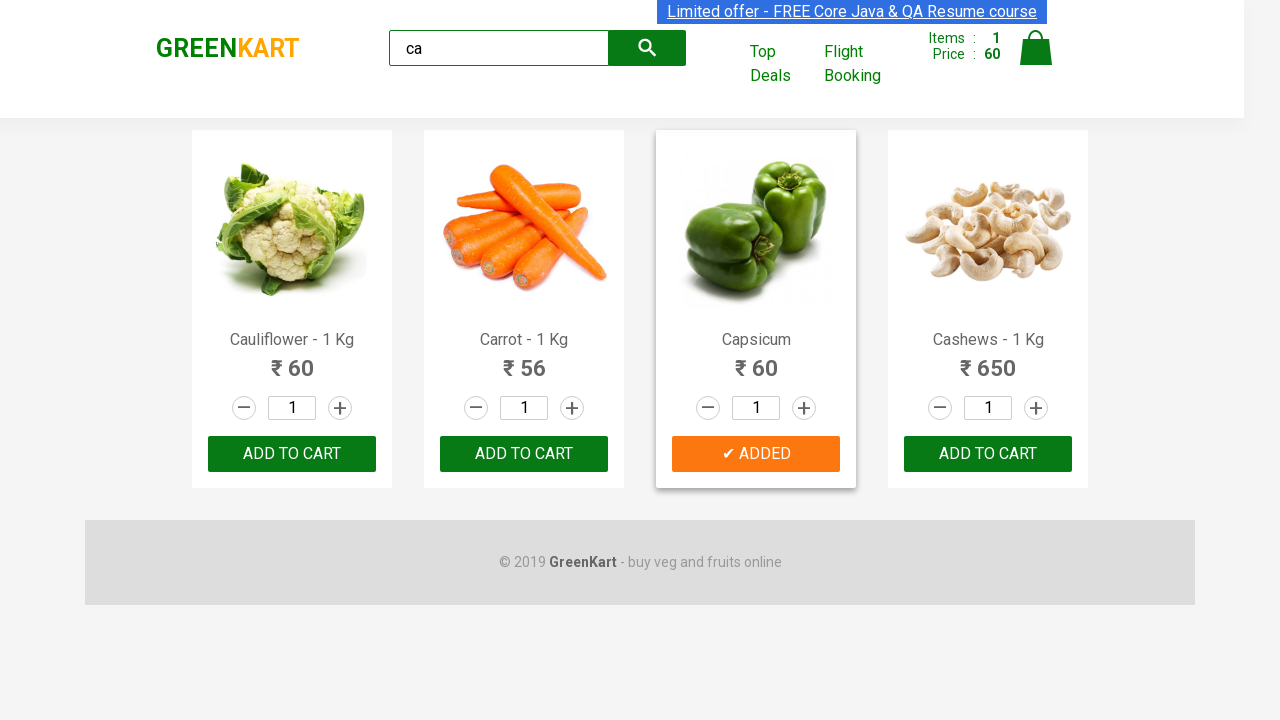

Cleared search box on .search-keyword
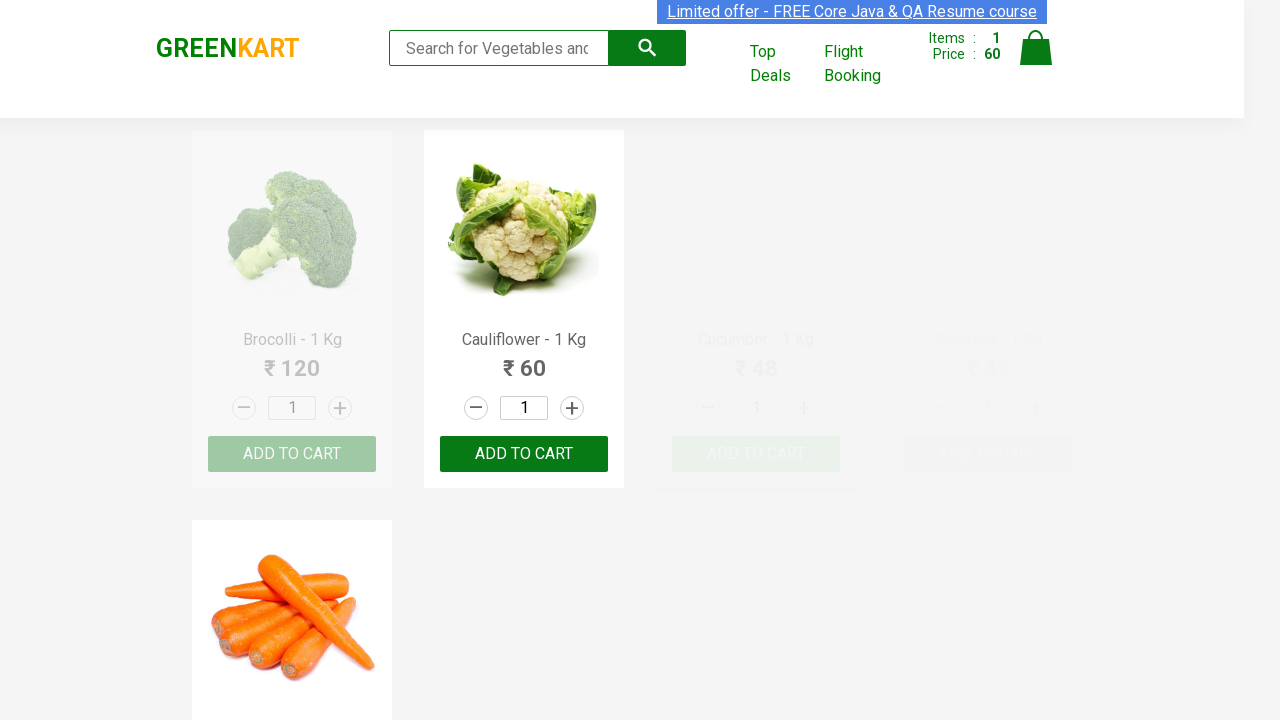

Typed 'cucu' in search box to search for cucumber on .search-keyword
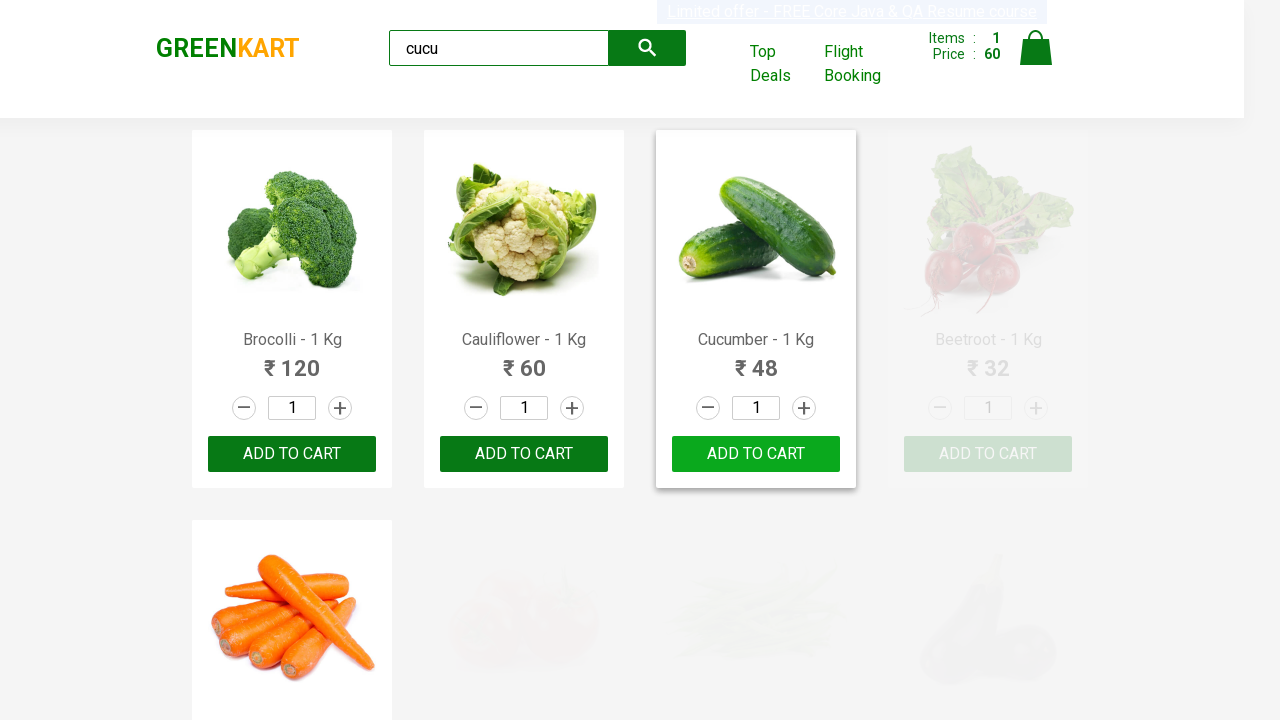

Waited for search results to load
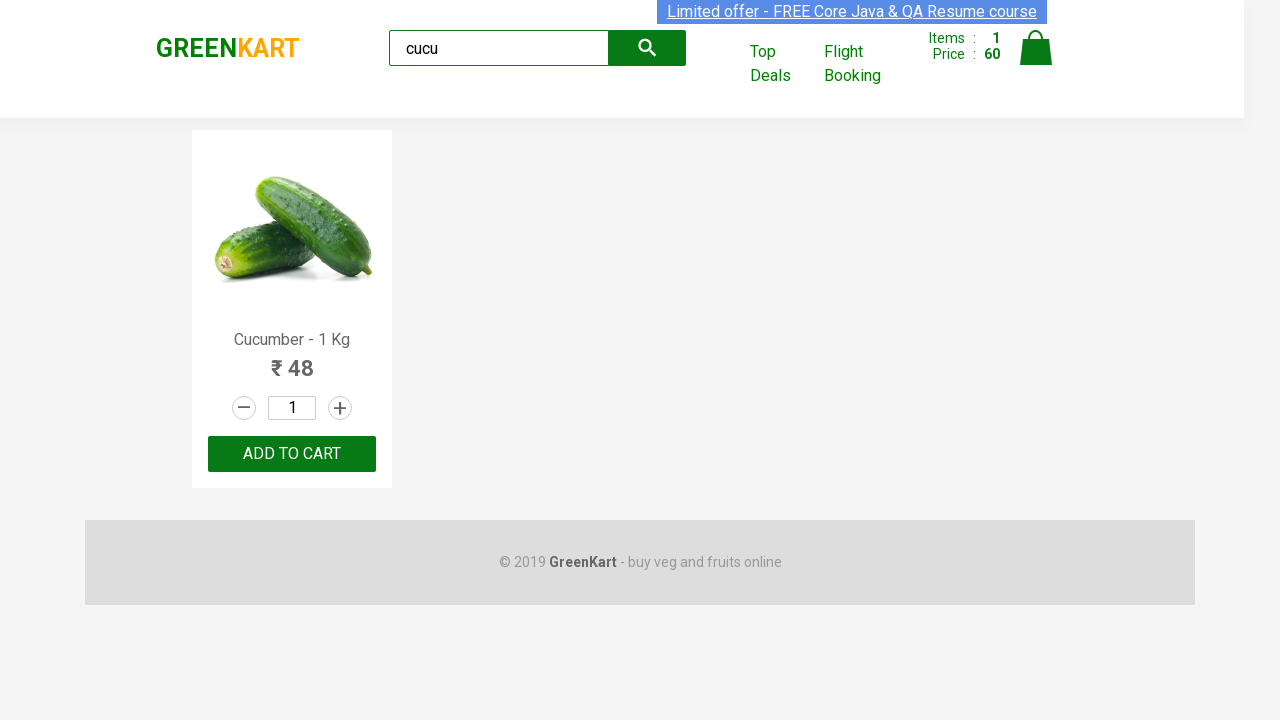

Verified product name is 'Cucumber - 1 Kg'
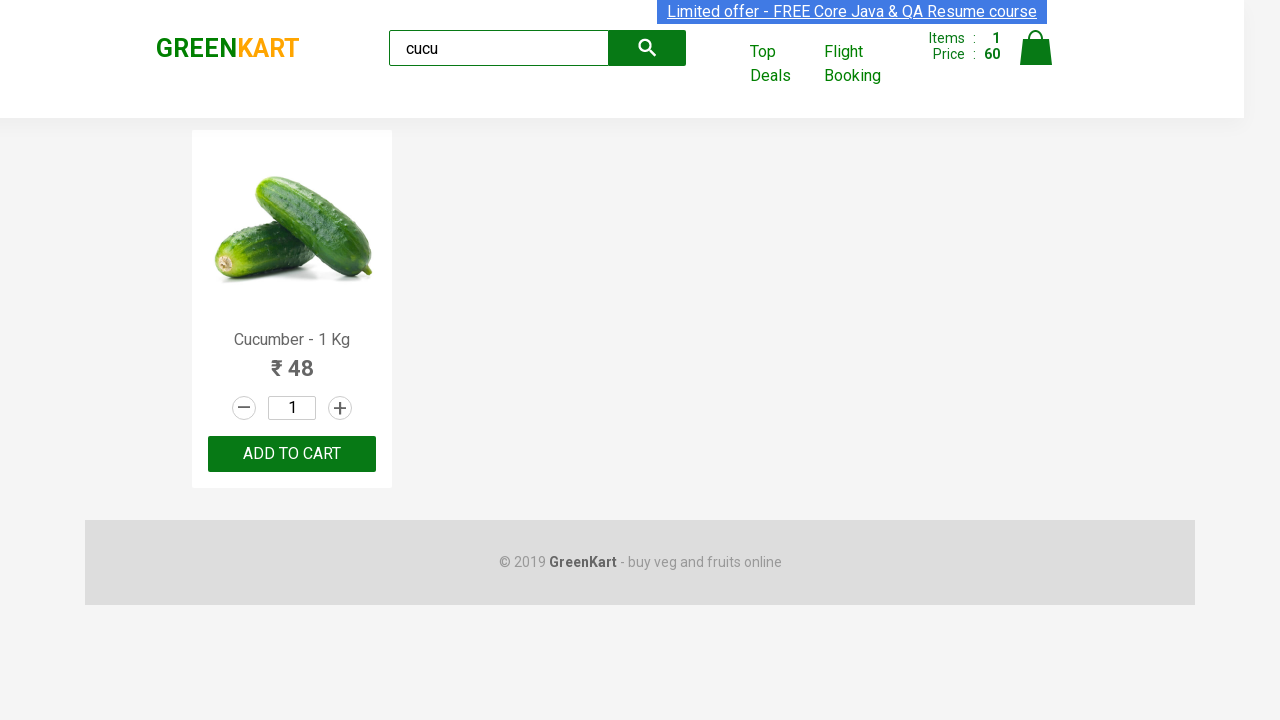

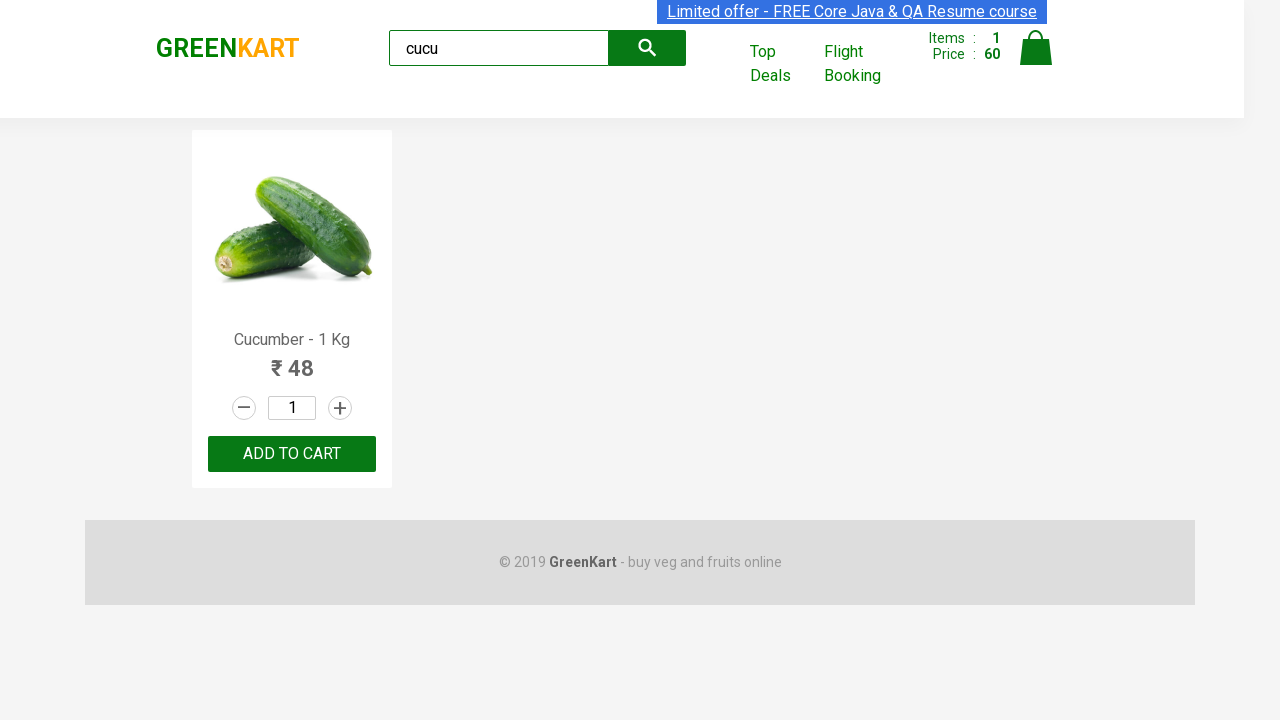